Navigates to a YouTube playlist page and verifies the page loads by waiting for the playlist content to be visible

Starting URL: https://youtube.com/playlist?list=PLfPyAFKY-OgxFYv8W-8JqGUub-9NP8JDo

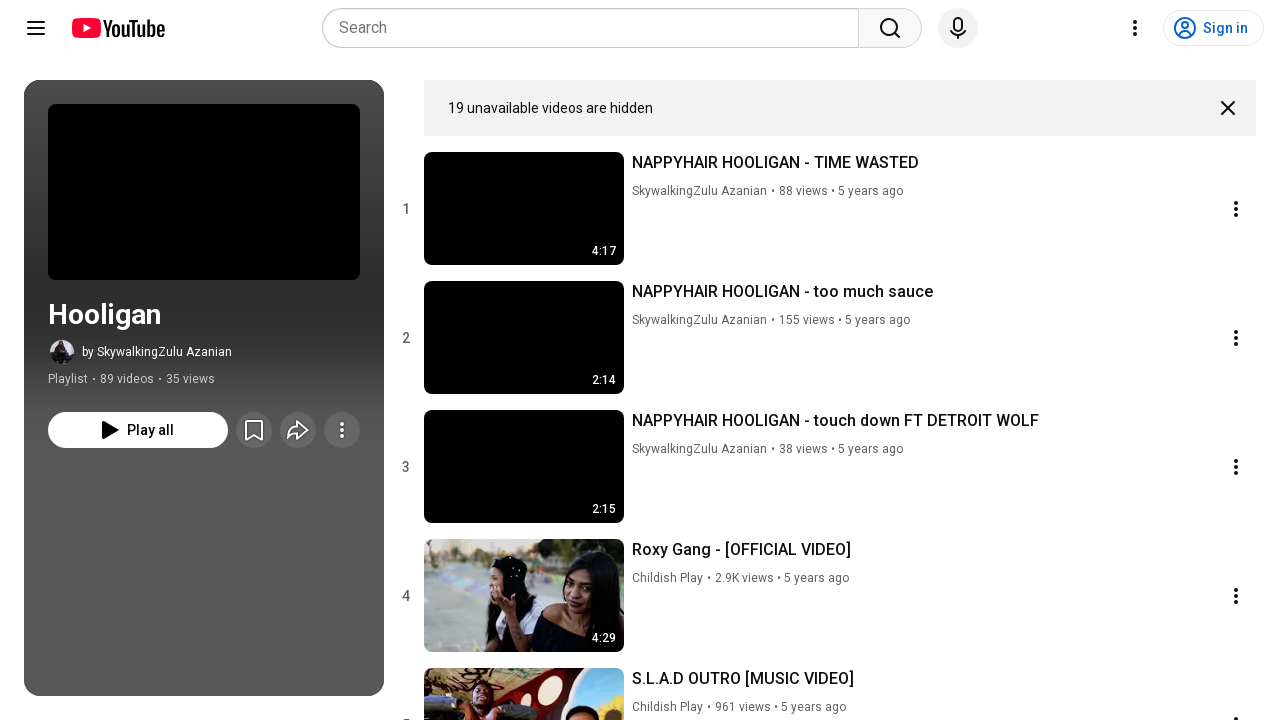

Navigated to YouTube playlist URL
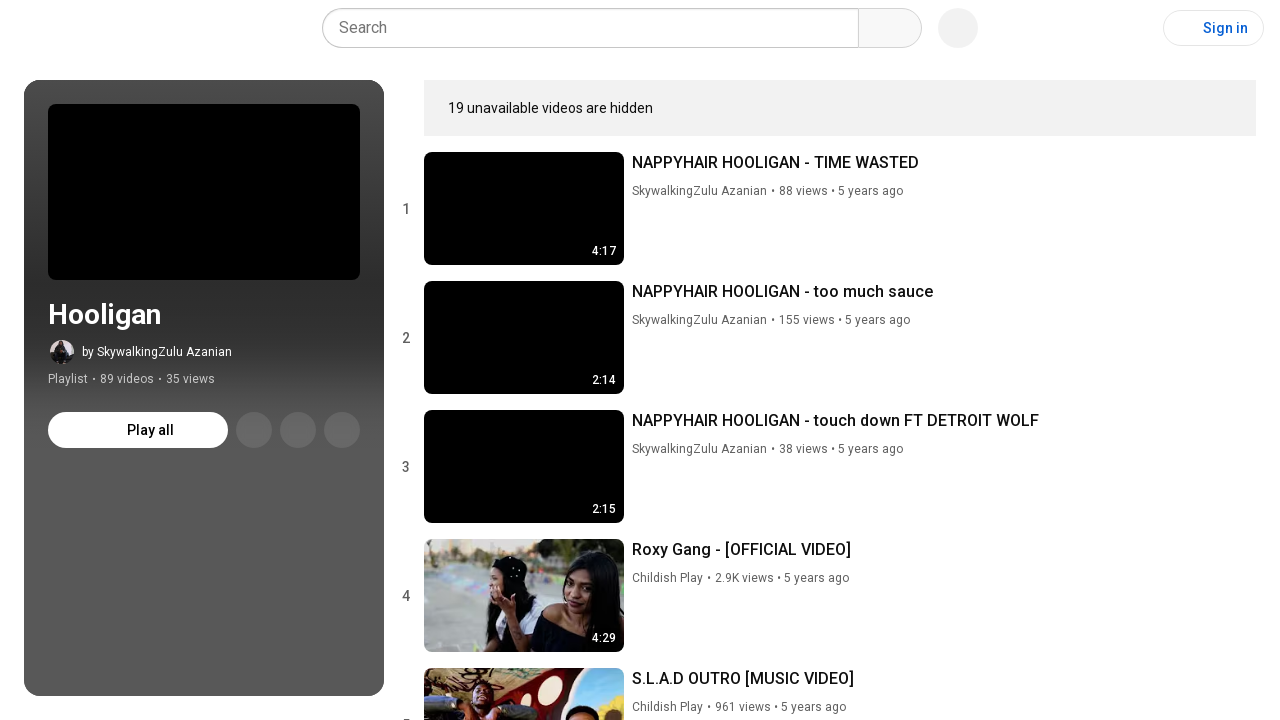

Playlist content loaded and became visible
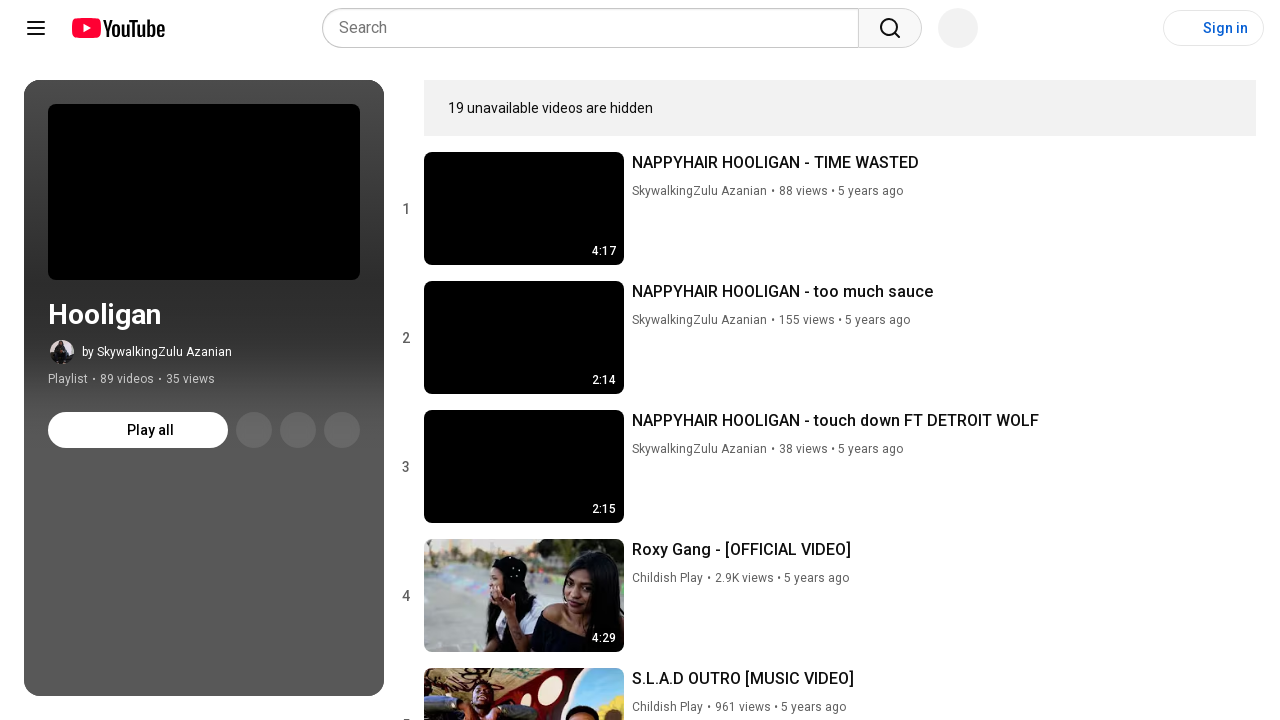

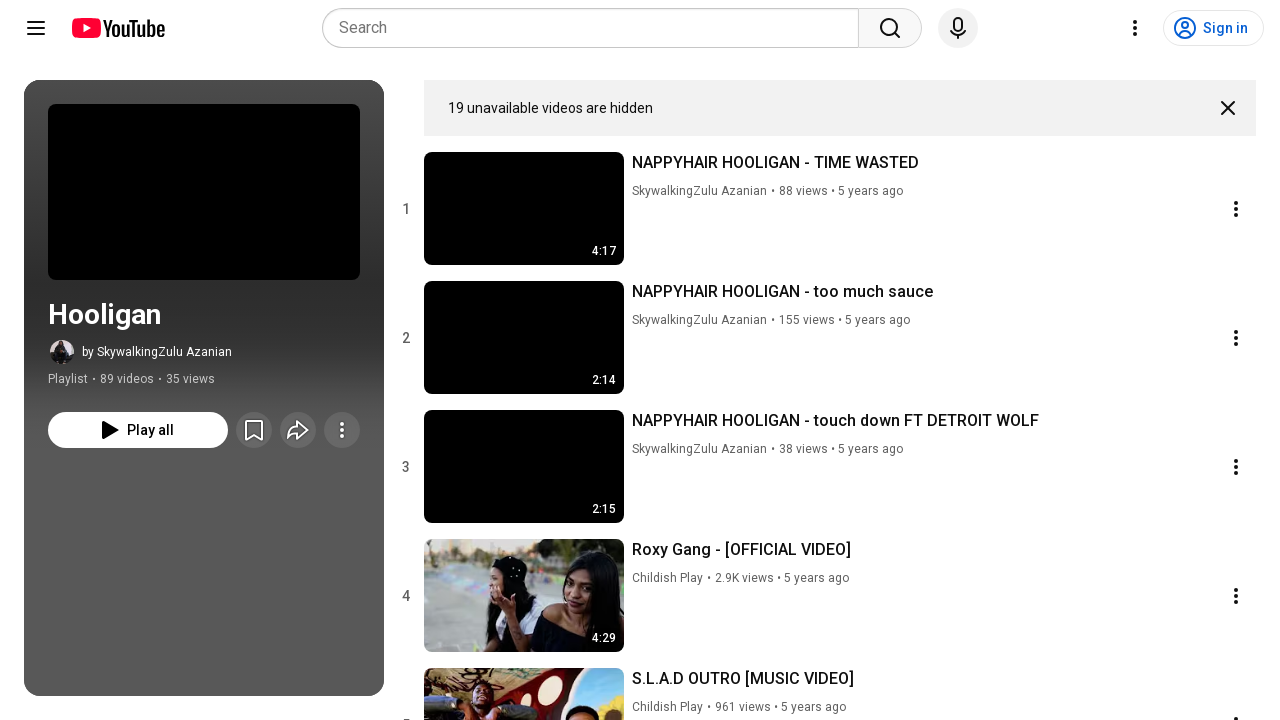